Tests creating a new paste on Pastebin by filling in the code/text field, setting a title, and selecting a 10-minute expiration time from the dropdown.

Starting URL: https://pastebin.com/

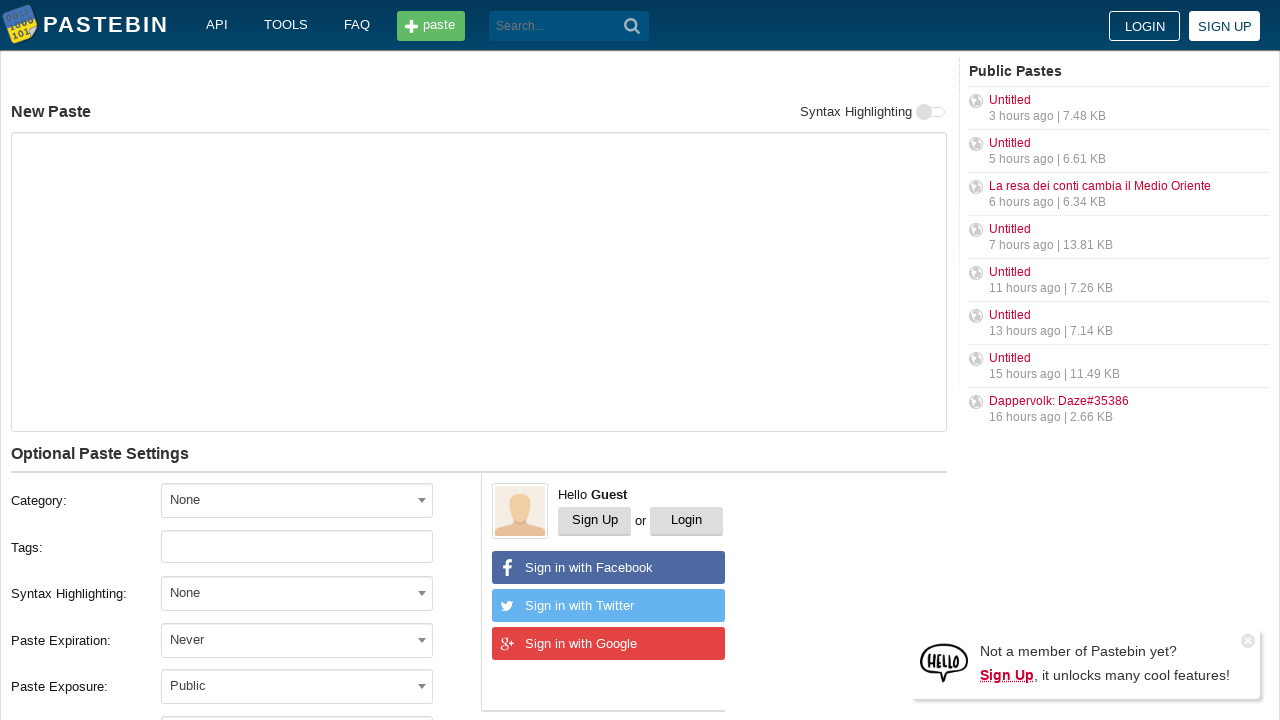

Paste form loaded
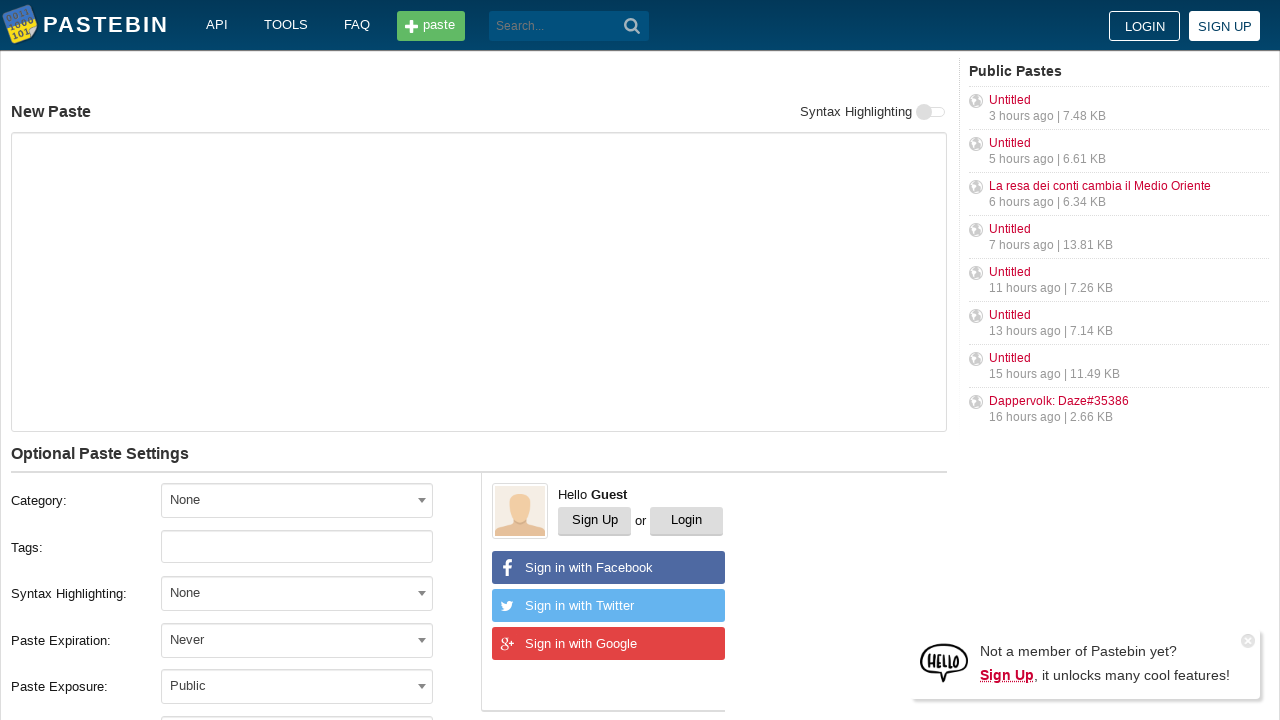

Filled in code/text field with Python sample script on #postform-text
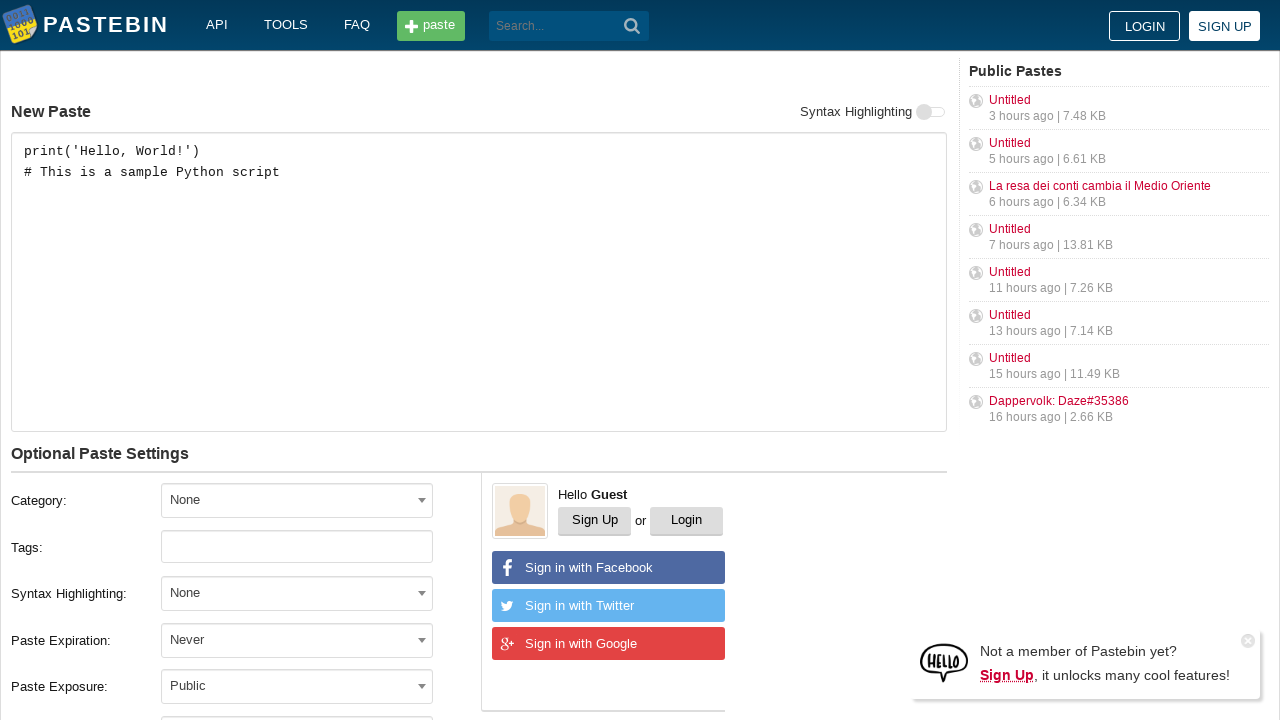

Filled in paste title field with 'Sample Python Code Test' on #postform-name
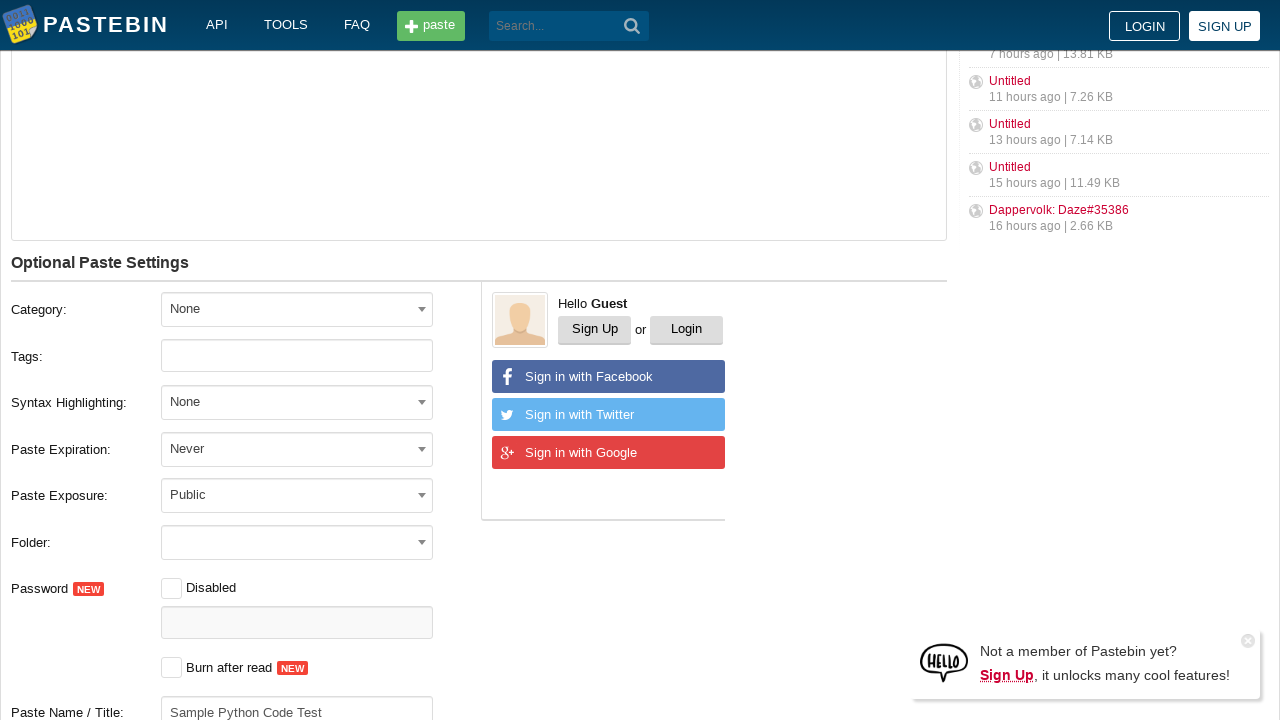

Clicked expiration dropdown to open it at (297, 448) on #select2-postform-expiration-container
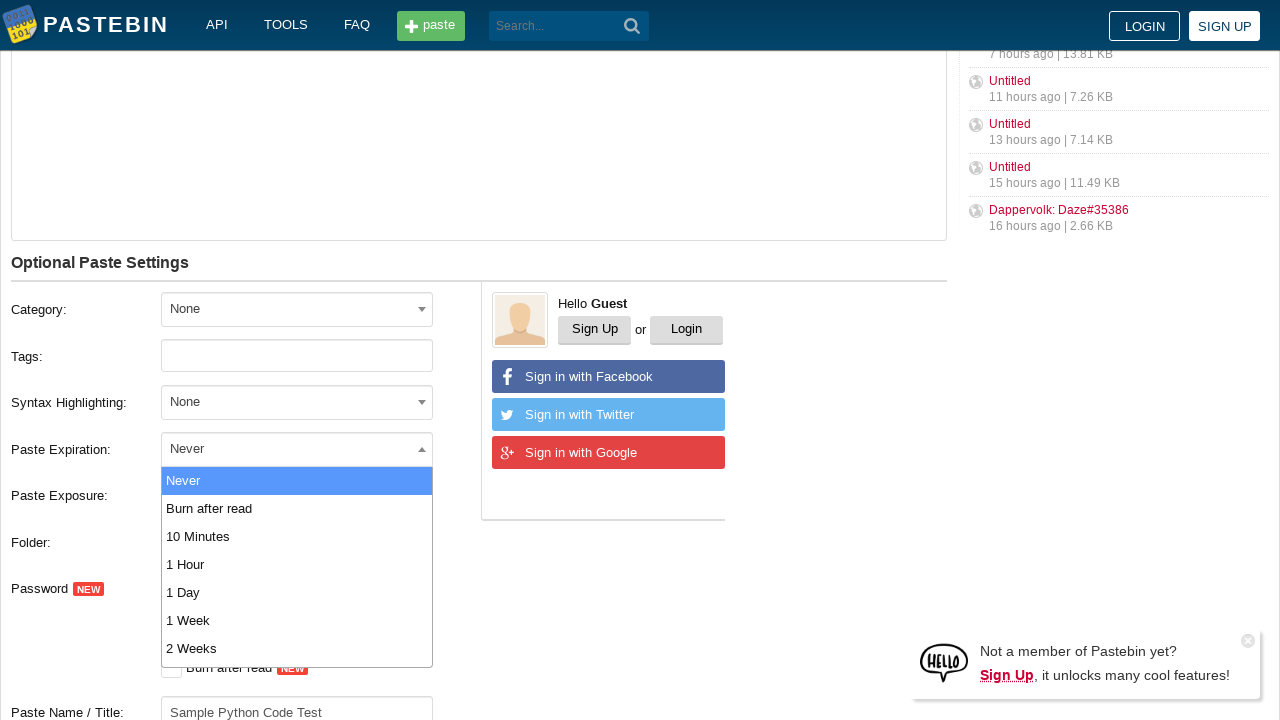

Dropdown options appeared
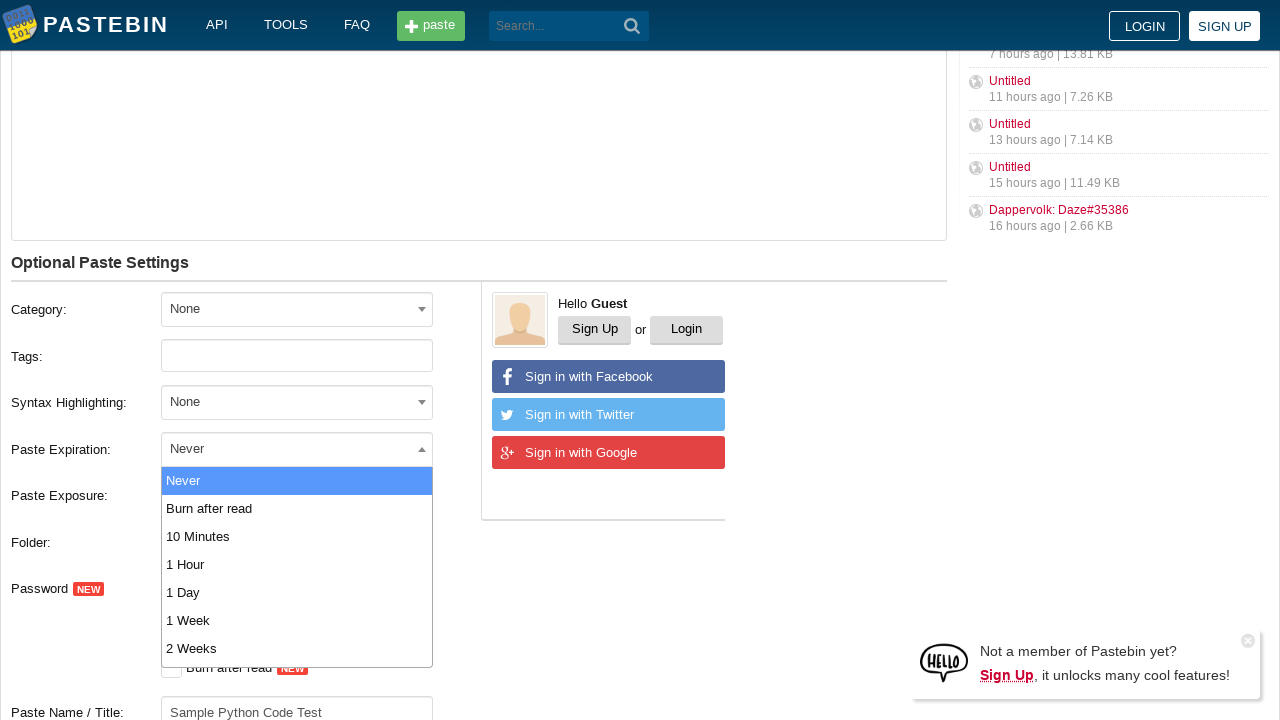

Selected '10 Min' expiration option from dropdown at (297, 536) on xpath=//li[contains(text(), '10 Min')]
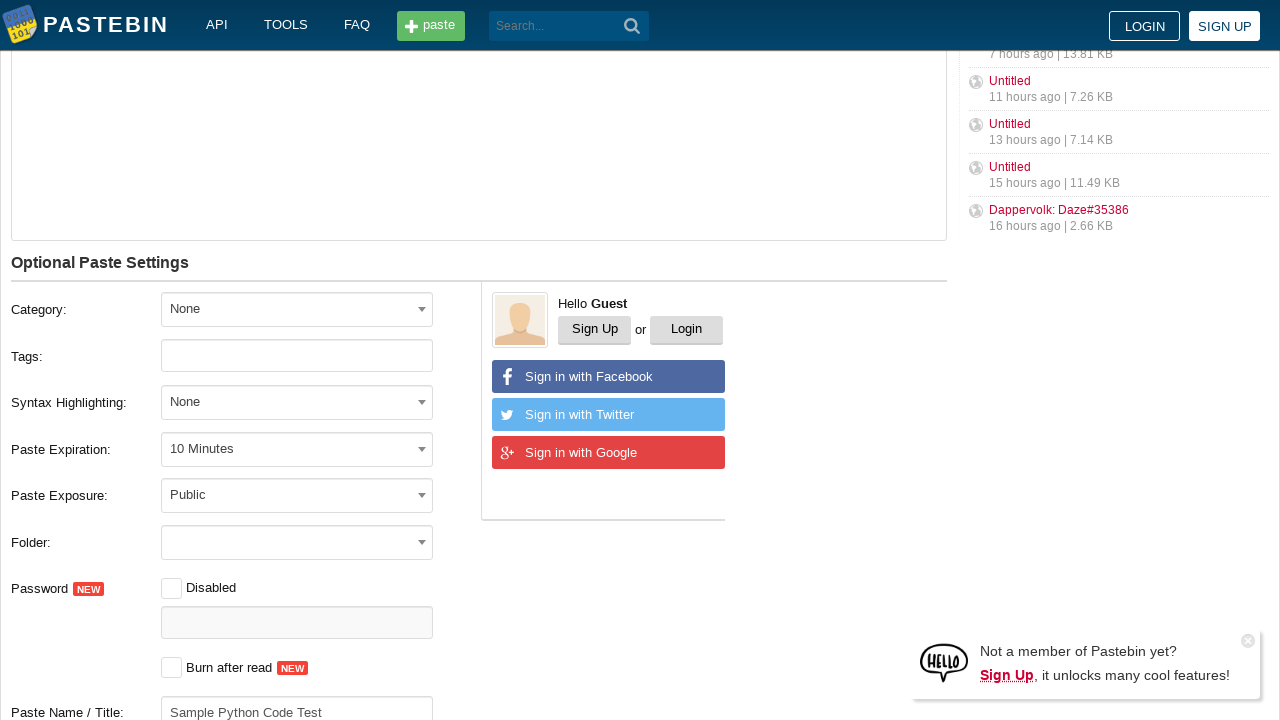

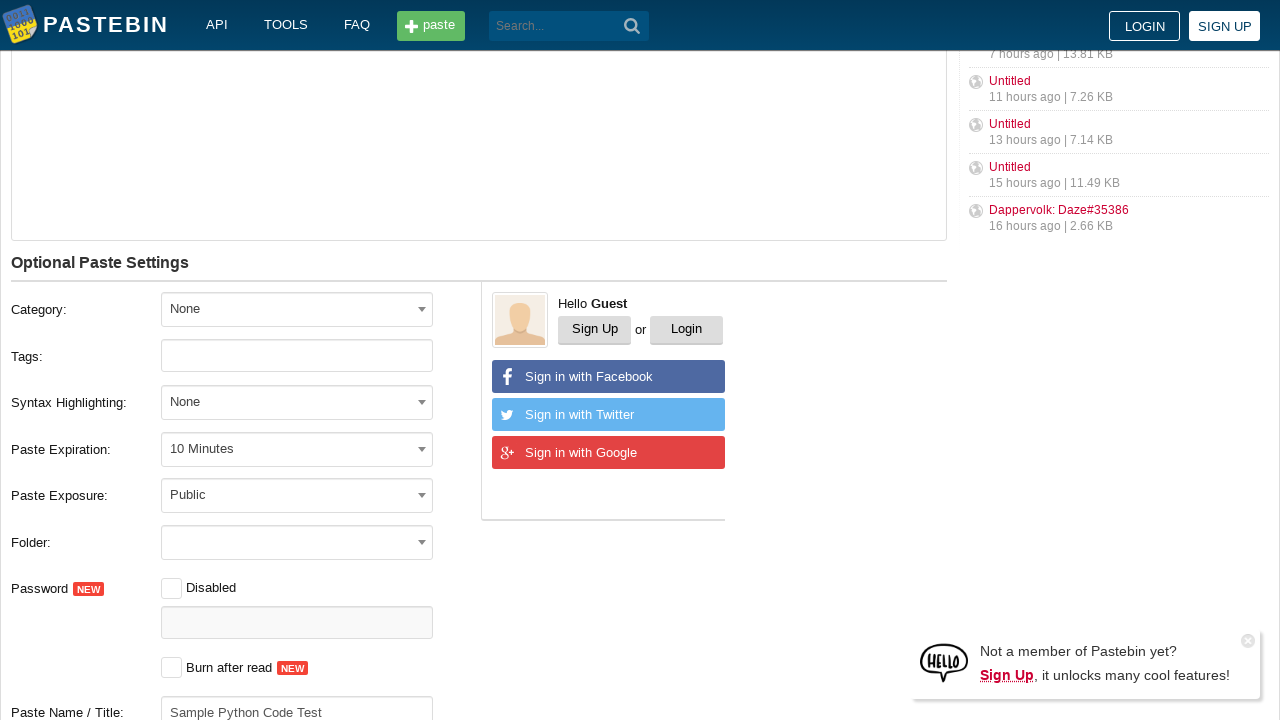